Tests window handling by clicking a link that opens a new window, switching to that window to extract text, then switching back to the original window and filling a form field with the extracted value.

Starting URL: https://rahulshettyacademy.com/loginpagePractise/#

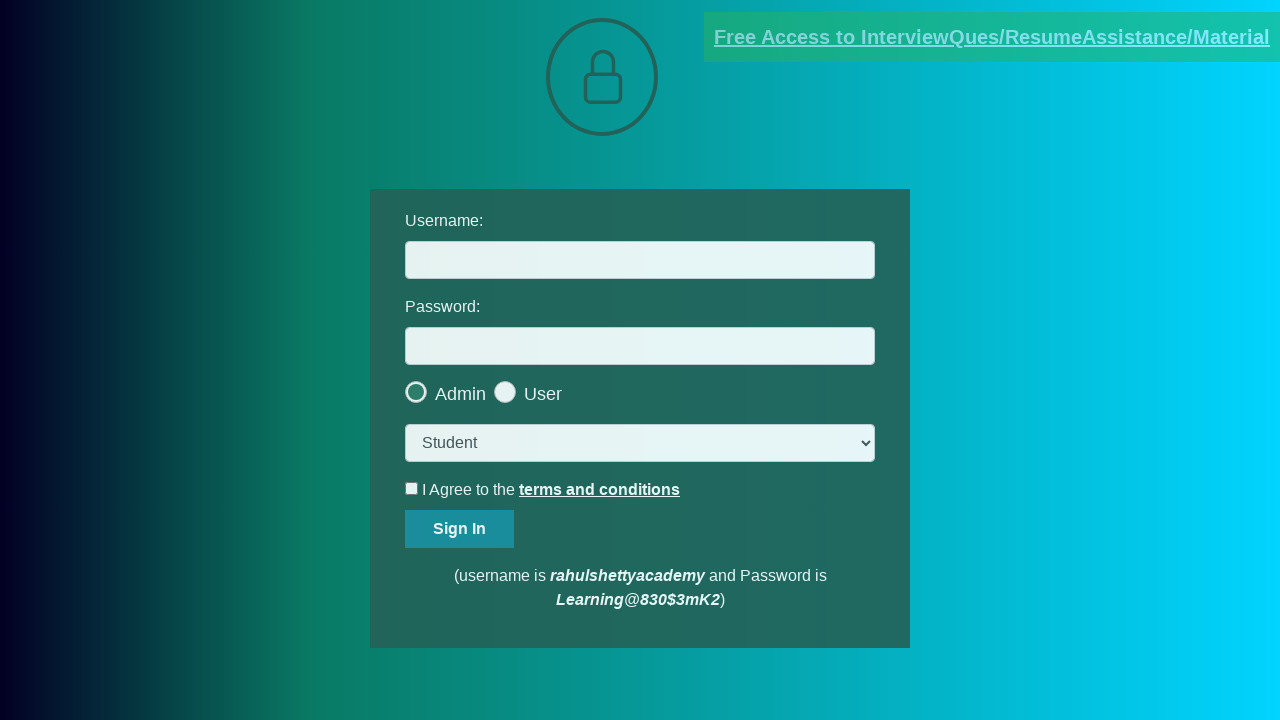

Clicked blinking text link to open new window at (992, 37) on .blinkingText
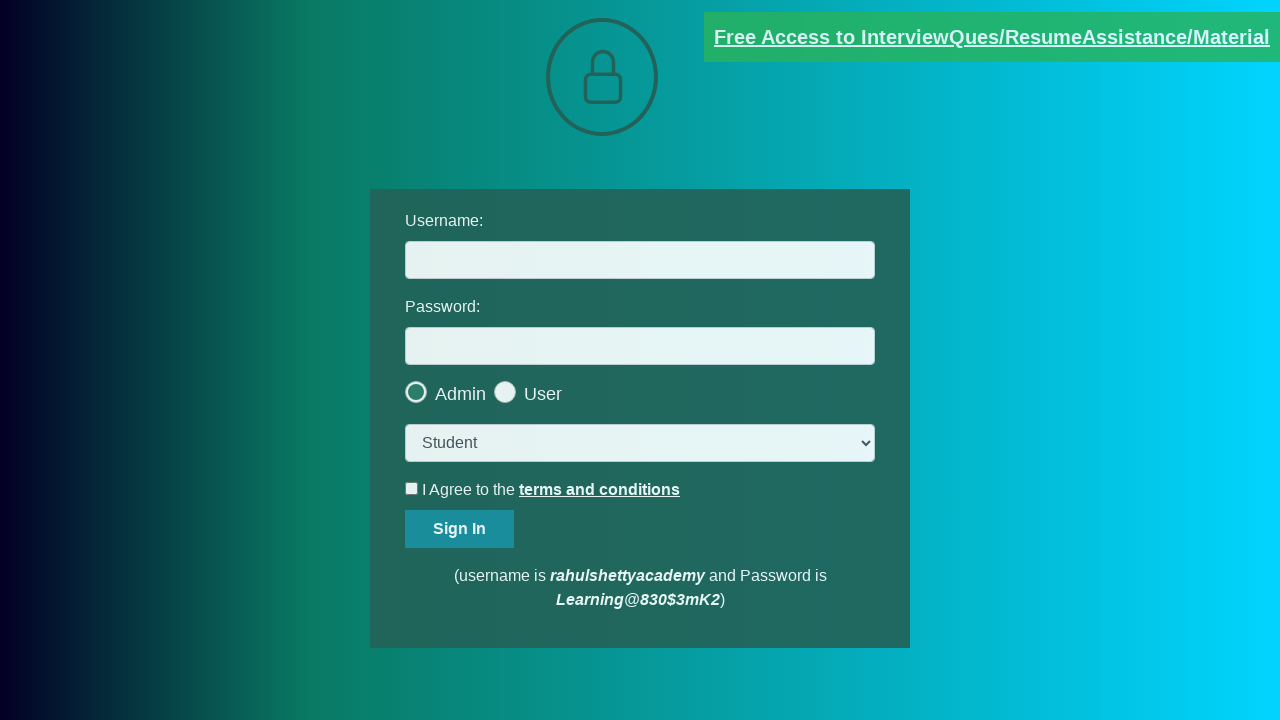

New window opened and loaded
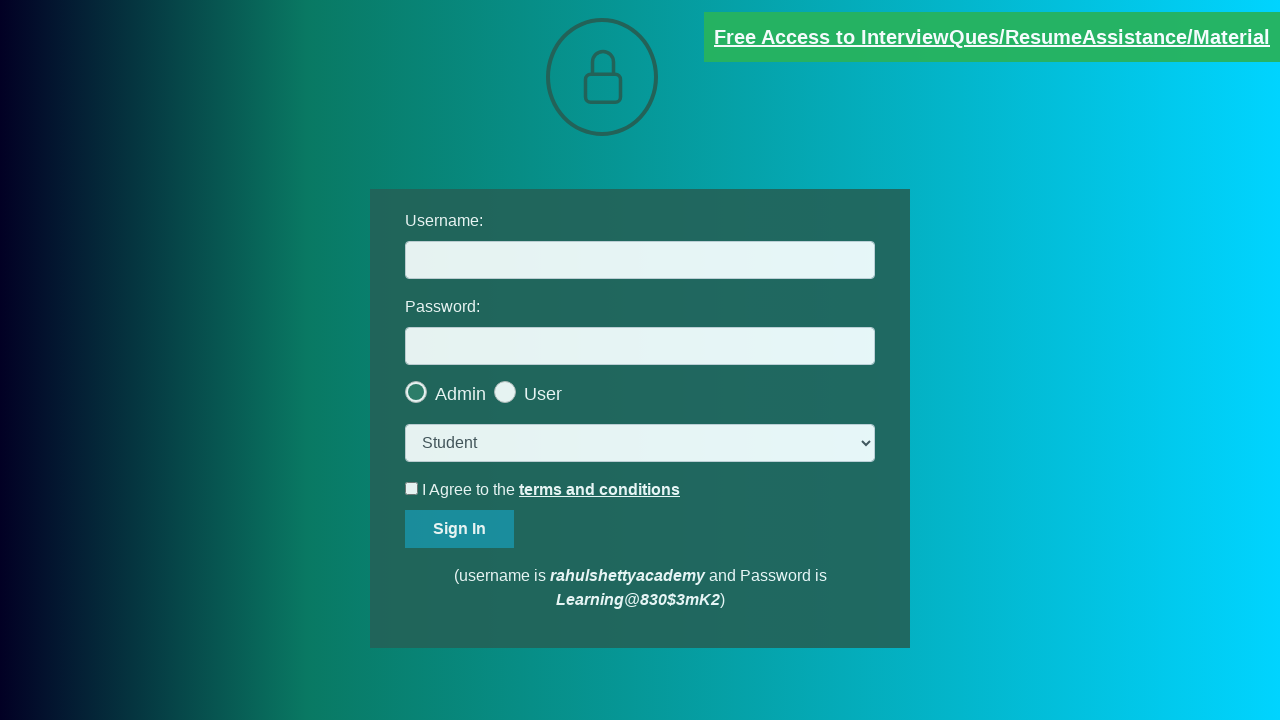

Located and extracted email text from child window
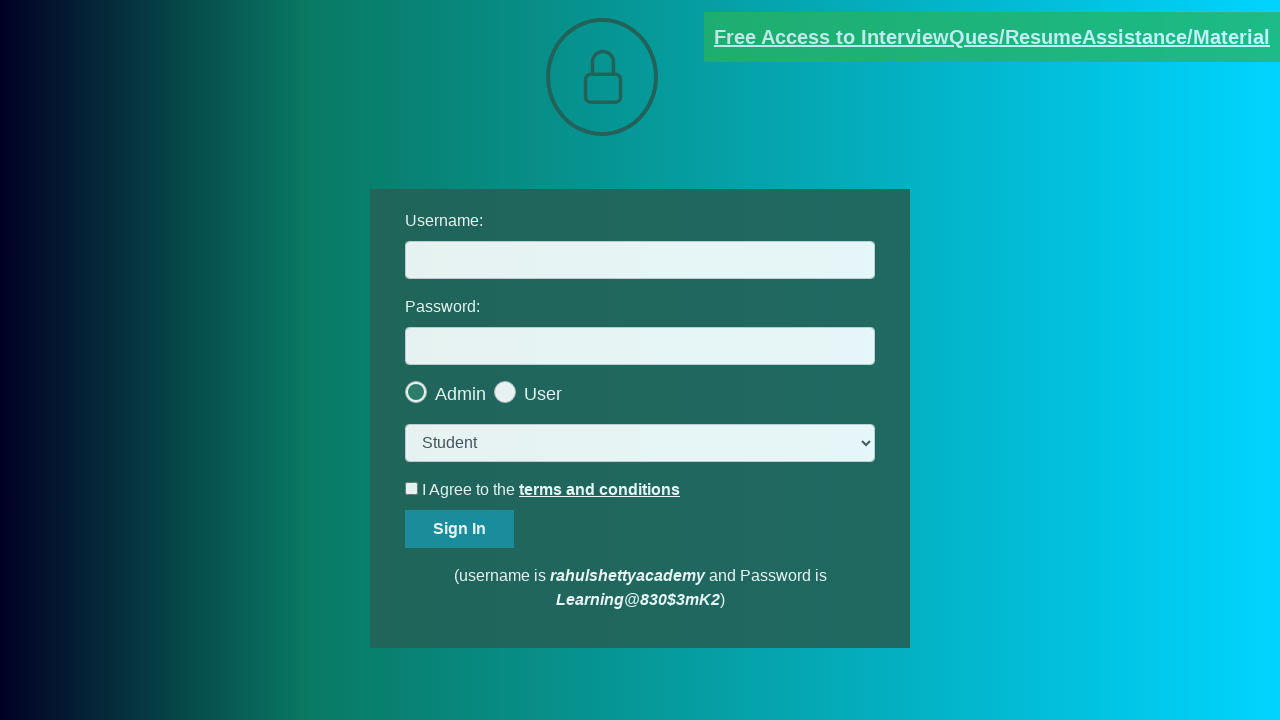

Parsed email from text: mentor@rahulshettyacademy.com
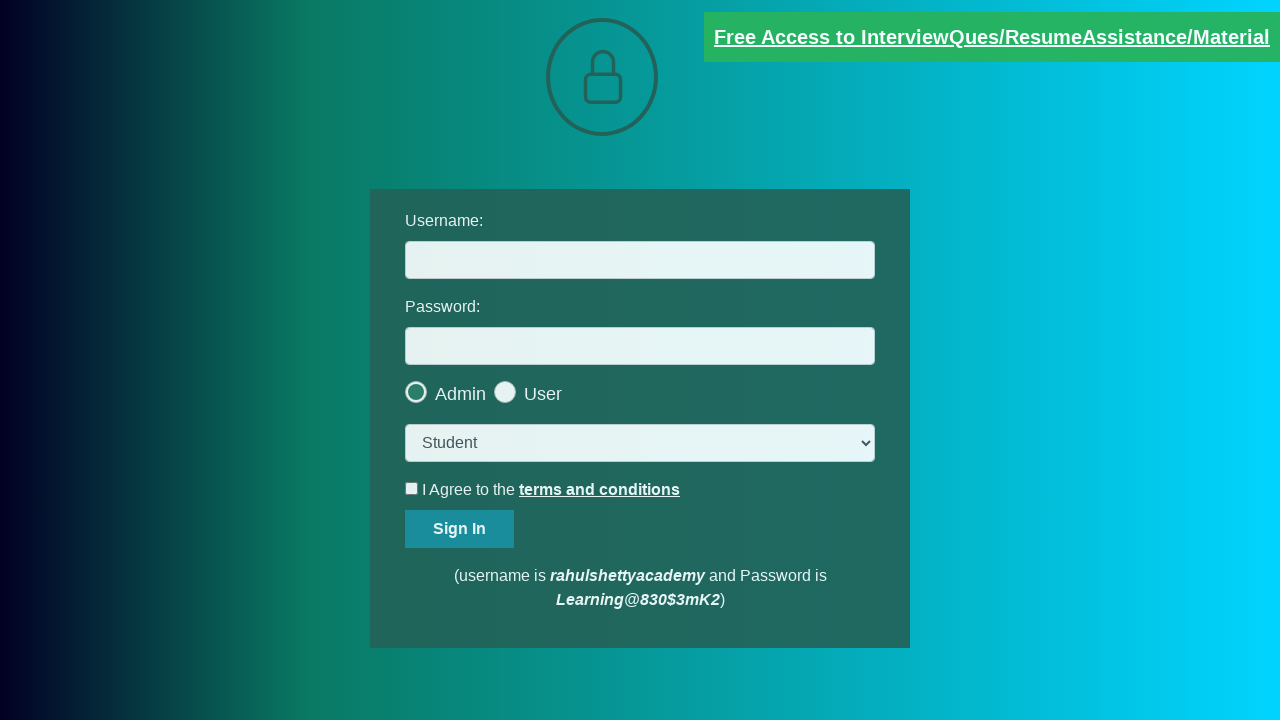

Switched back to parent window
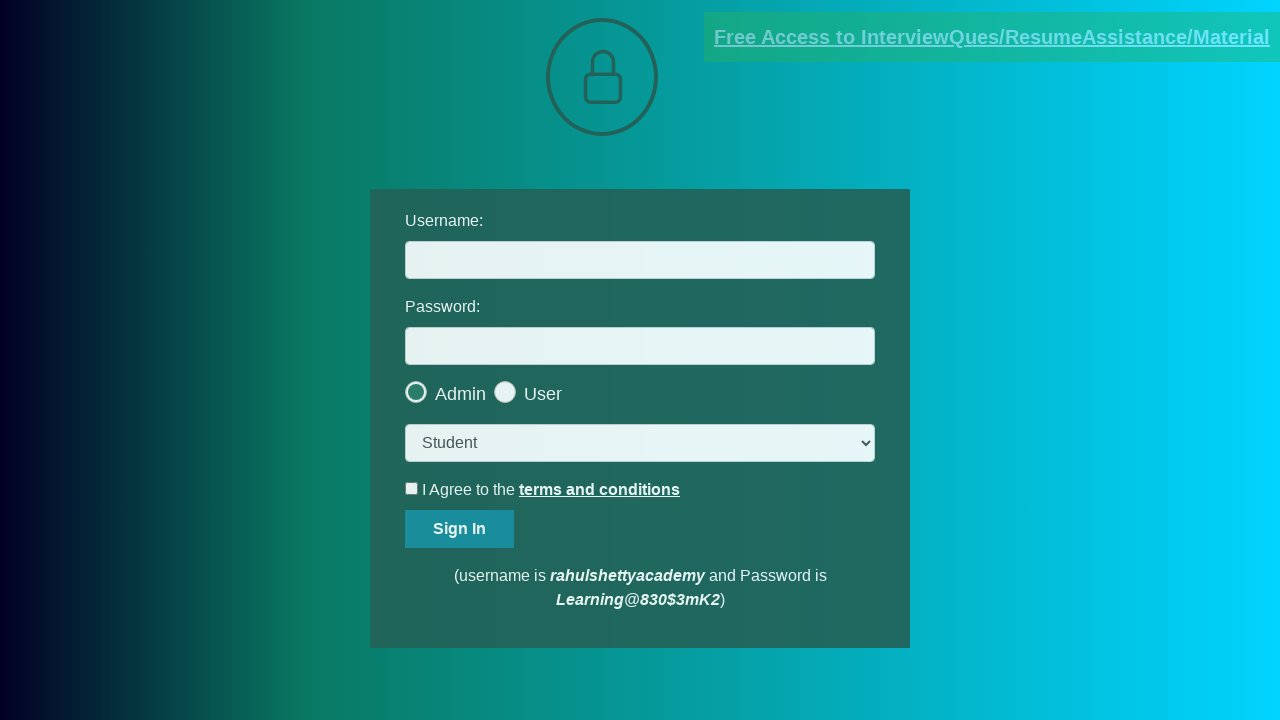

Filled username field with extracted email: mentor@rahulshettyacademy.com on #username
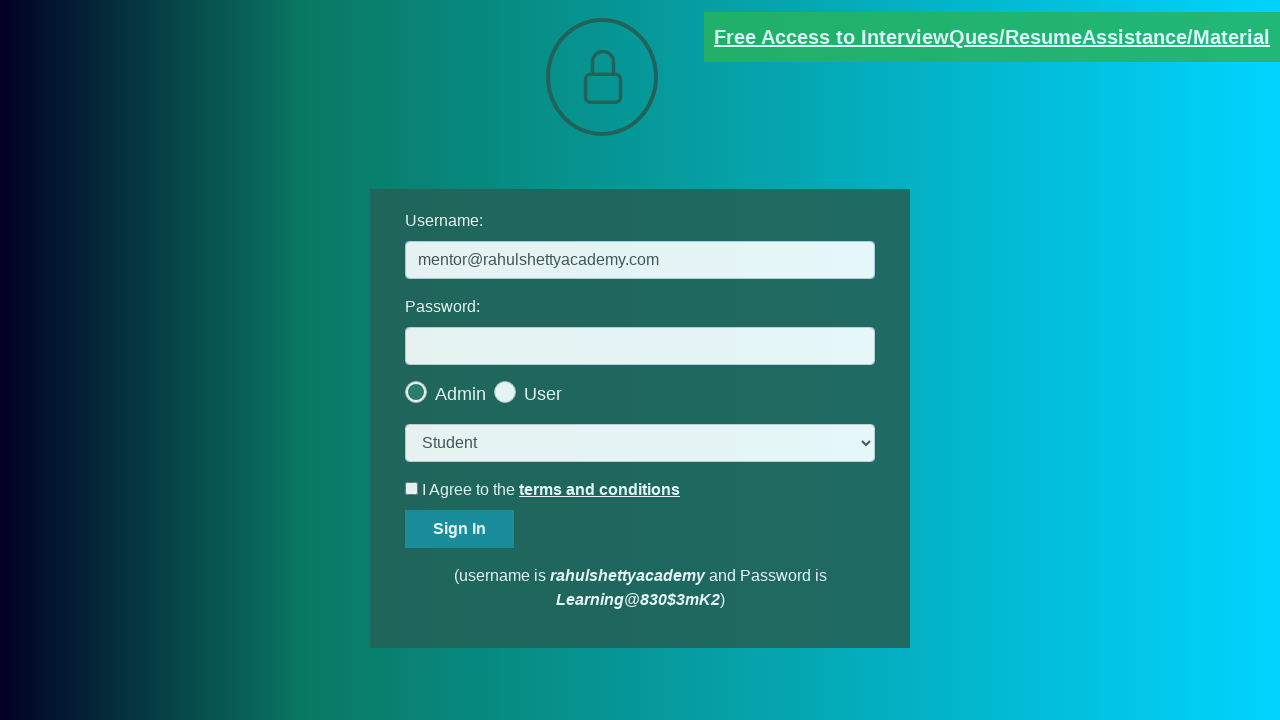

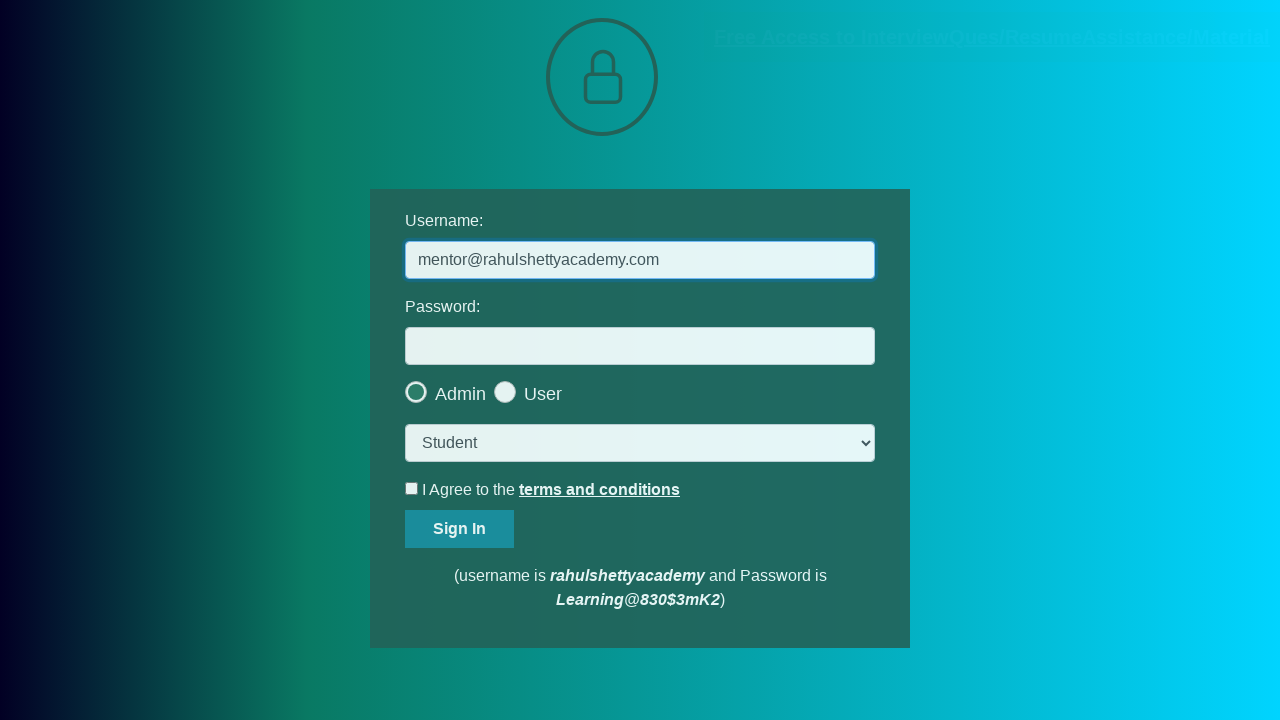